Opens the Selenium homepage with a mobile viewport and verifies the page title

Starting URL: https://www.selenium.dev/

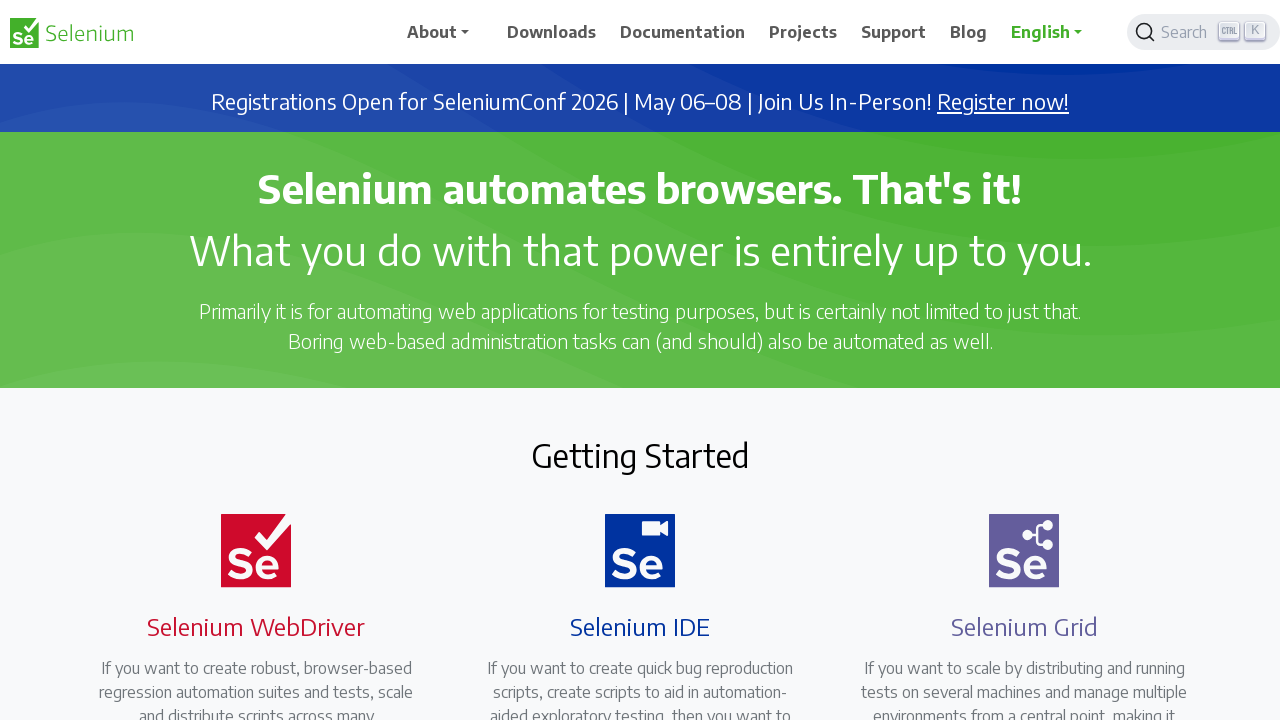

Set mobile viewport size to 428x696
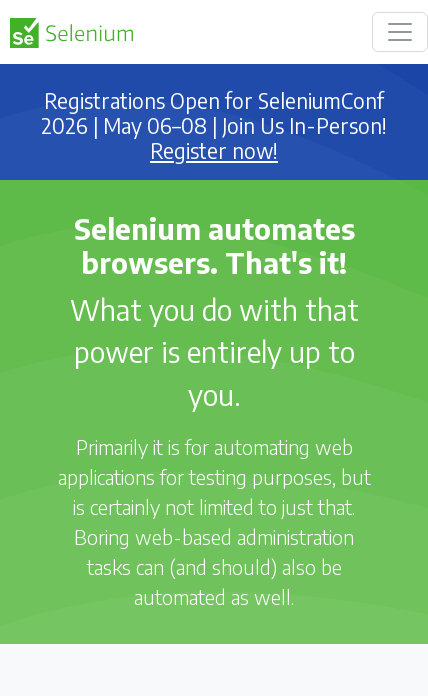

Page loaded and DOM content ready
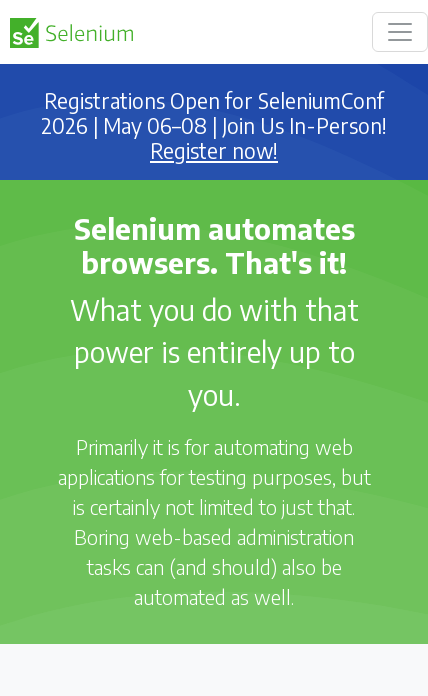

Verified page title is 'Selenium'
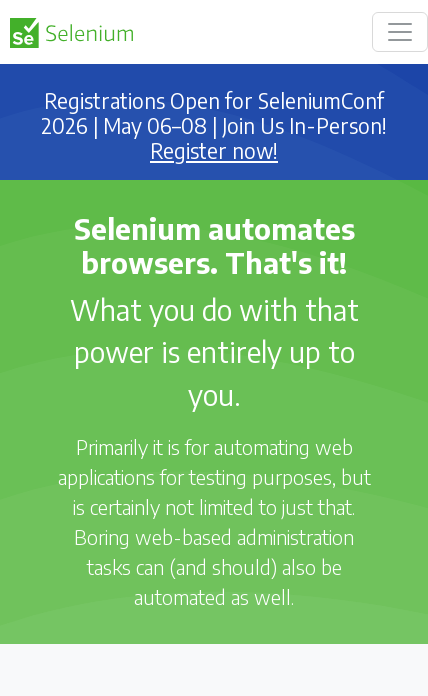

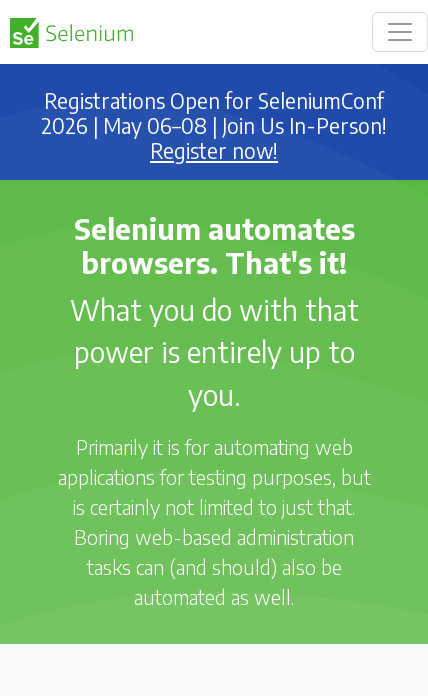